Tests text input functionality by entering text in an input field and clicking a button that updates its text to match the input value

Starting URL: http://www.uitestingplayground.com/textinput

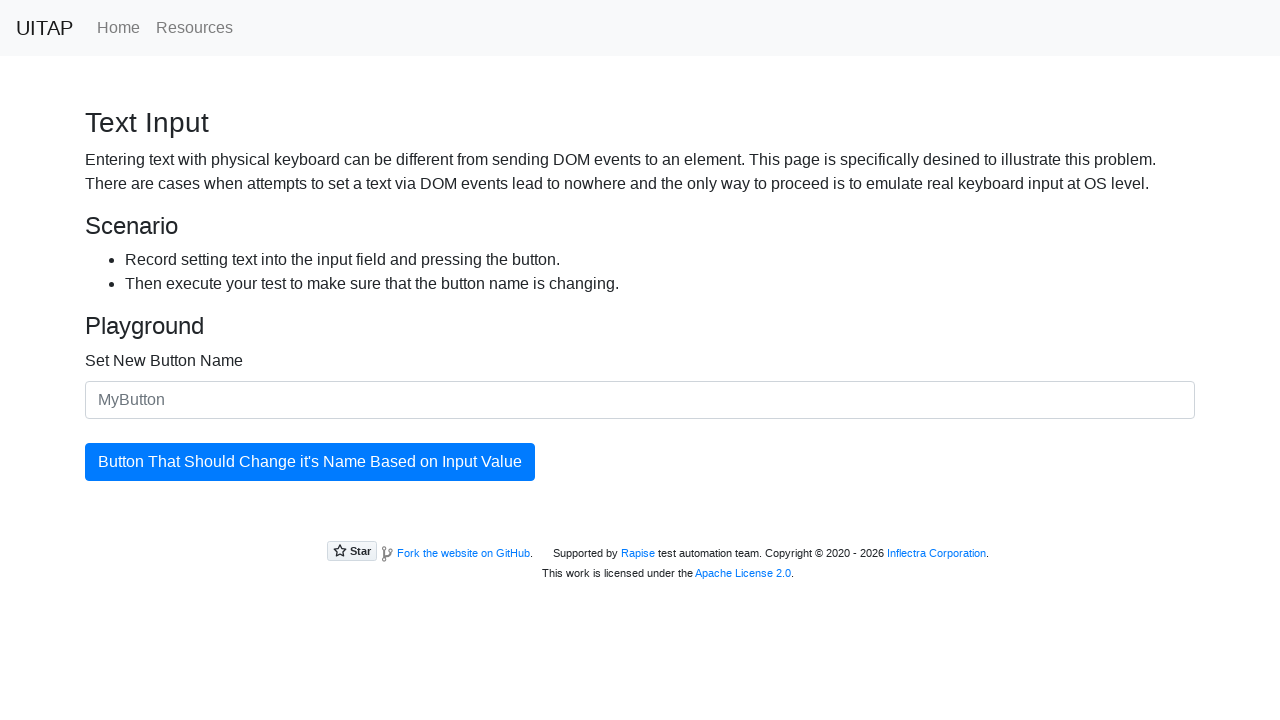

Filled input field with 'Hello World' on #newButtonName
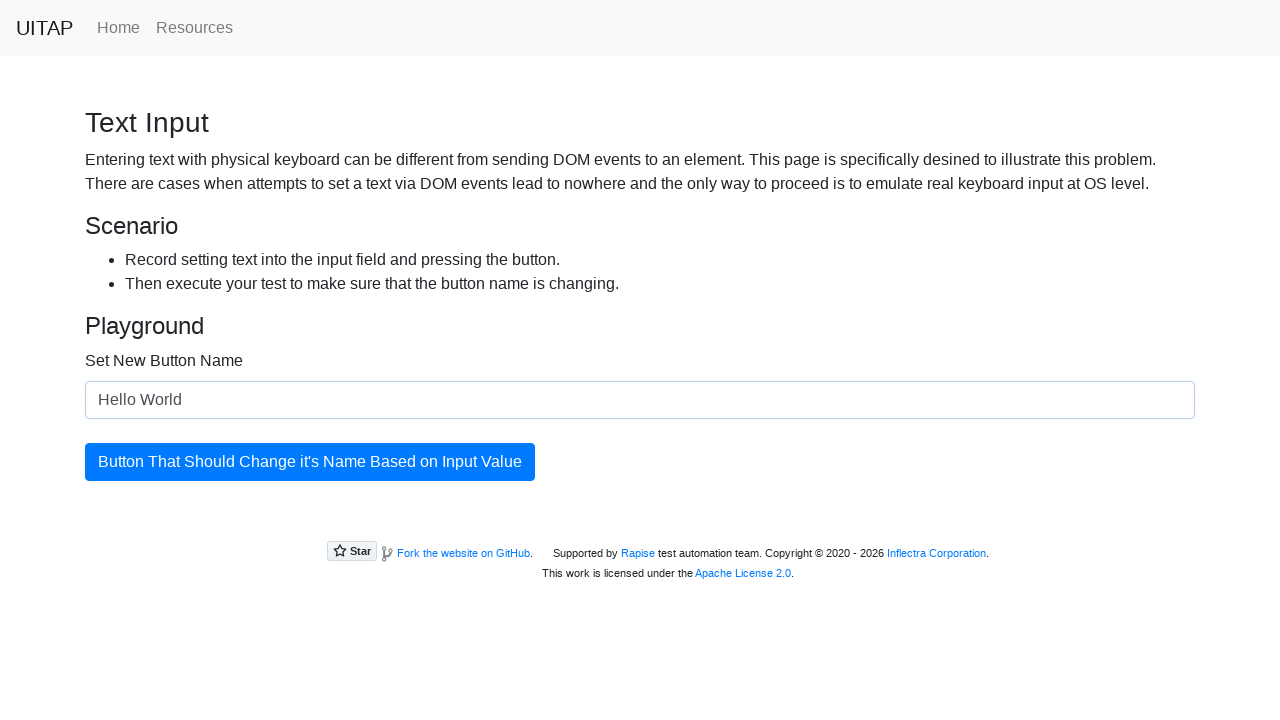

Clicked the update button at (310, 462) on #updatingButton
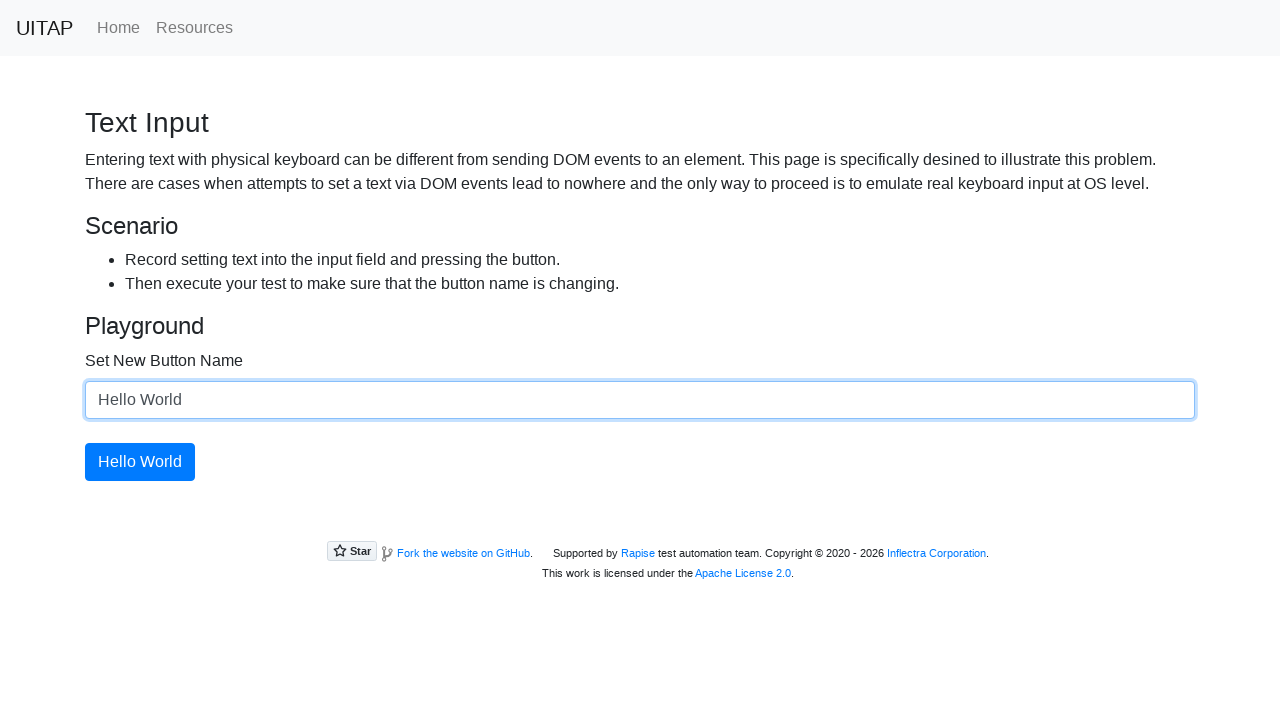

Verified button text updated to 'Hello World'
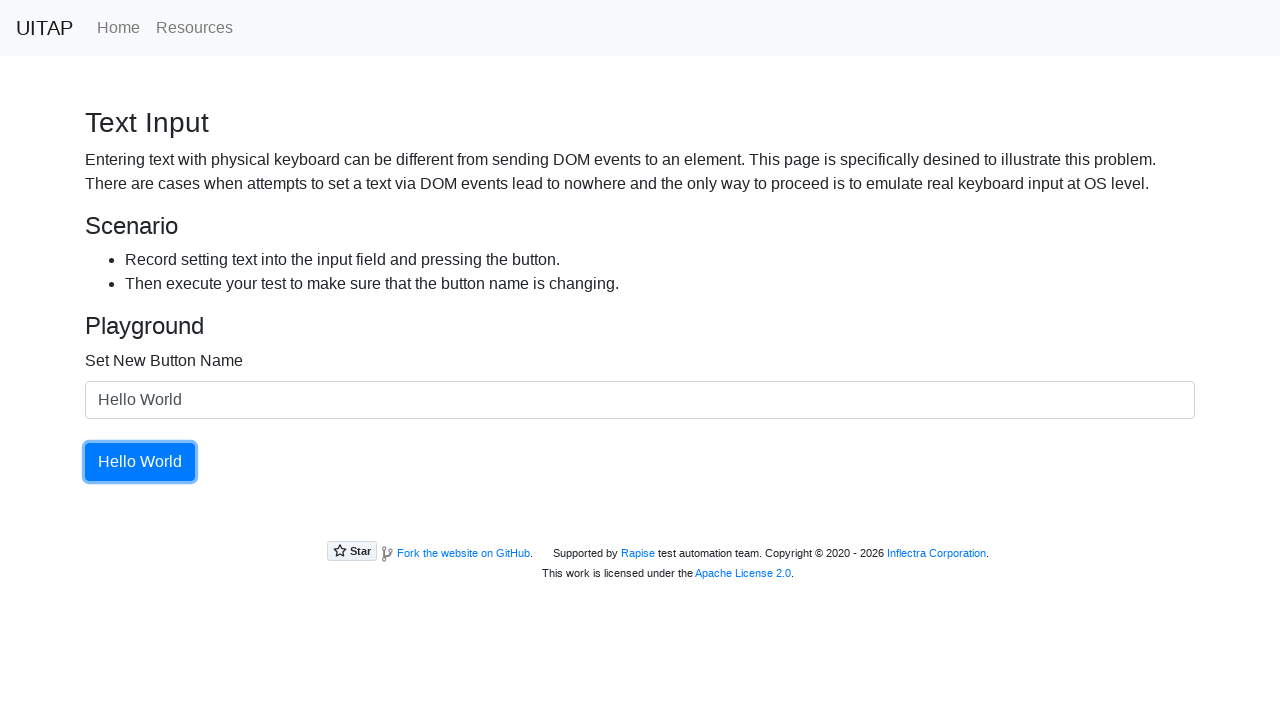

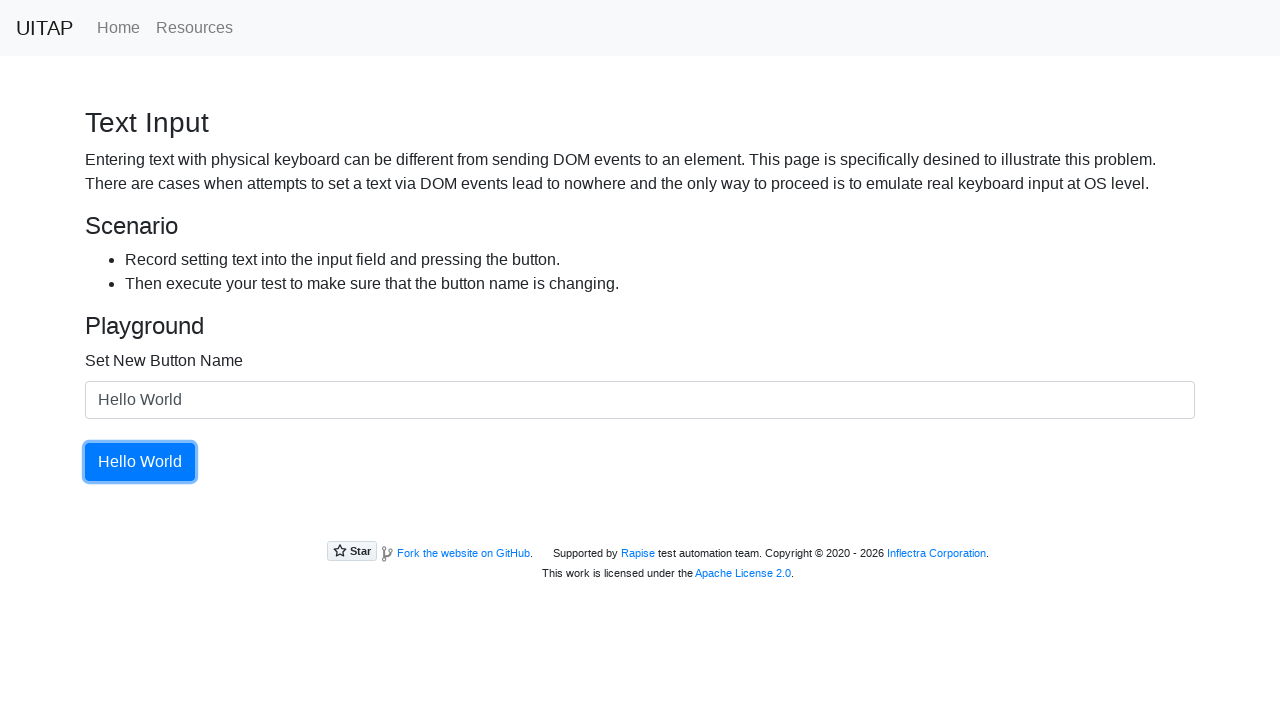